Tests the INPI (Brazilian trademark office) trademark search functionality by clicking through the initial page, navigating to the search form, selecting the "Radical" search option, entering a trademark name, and submitting the search to view results.

Starting URL: https://busca.inpi.gov.br/pePI/

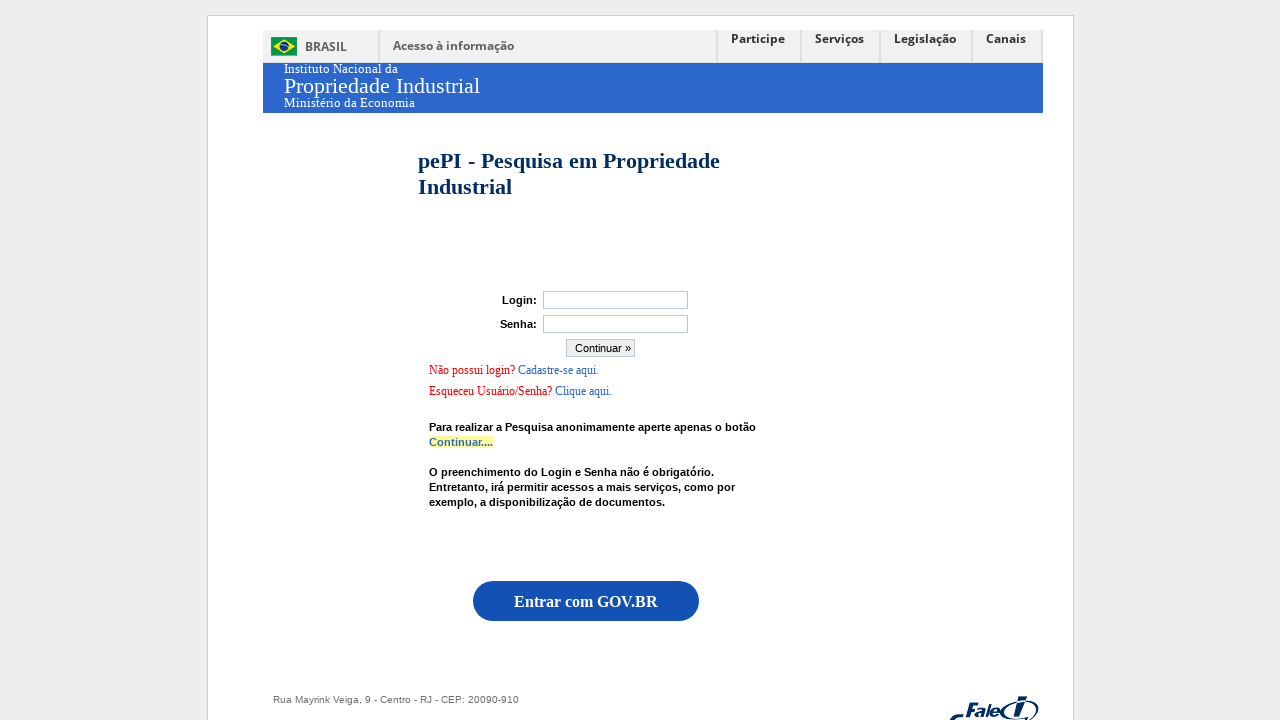

Waited for 'Continuar....' link to appear
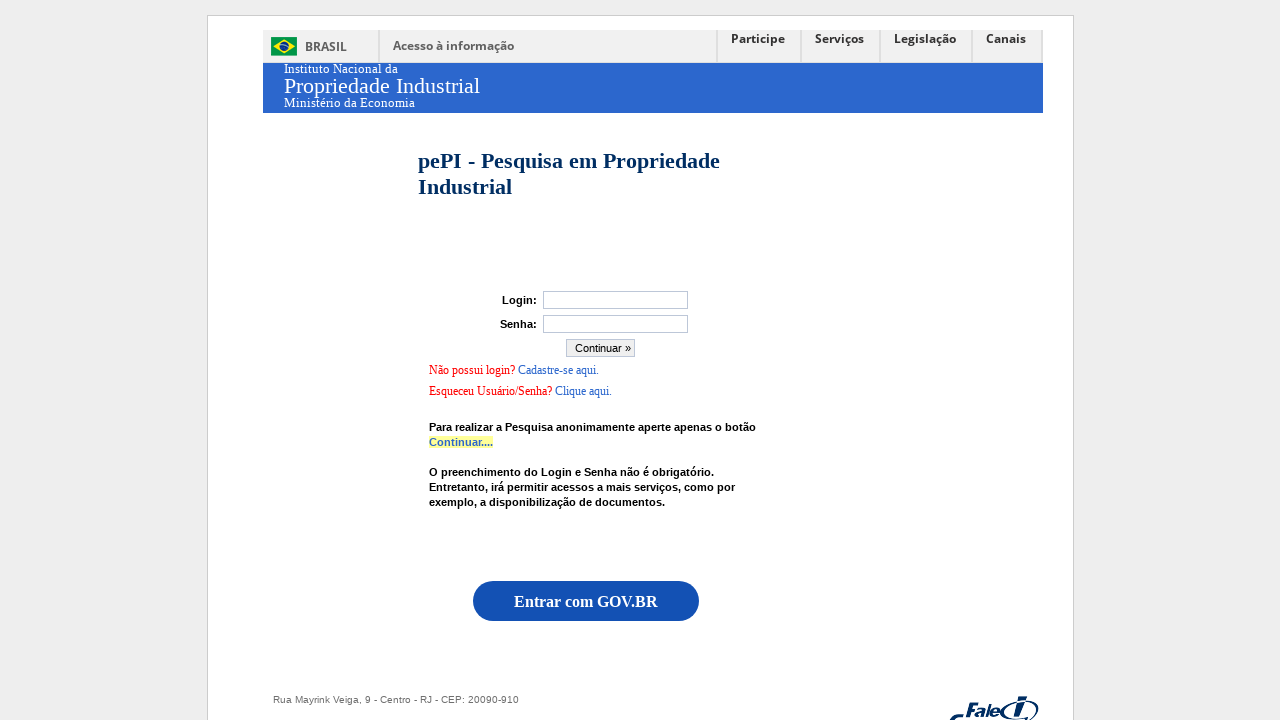

Clicked 'Continuar....' link at (460, 442) on text=Continuar....
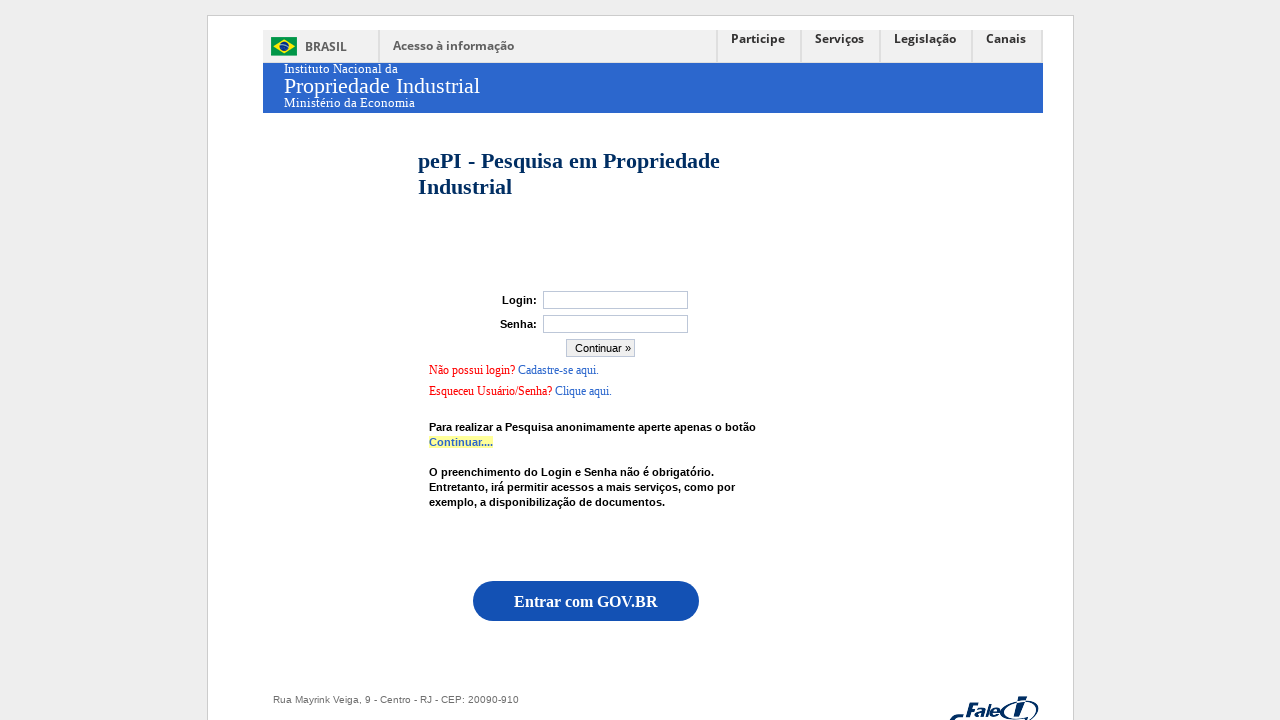

Waited 2000ms for new tab/popup to open
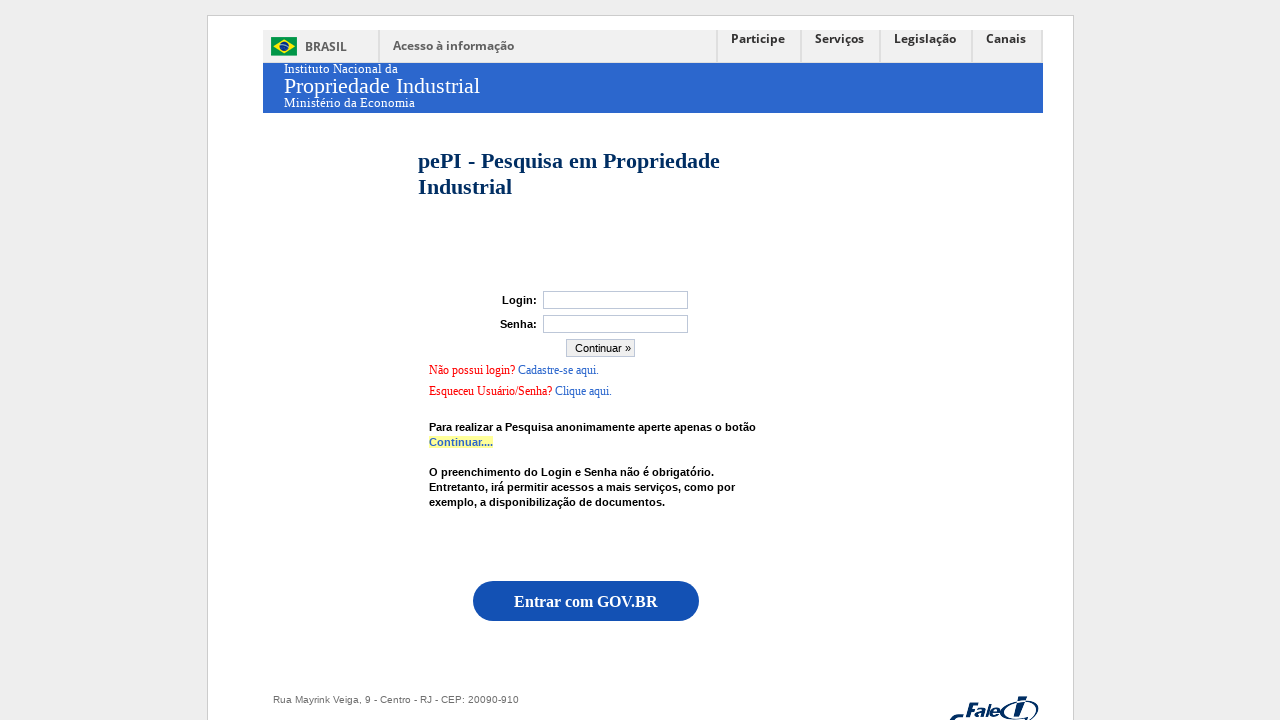

Switched to new tab/popup
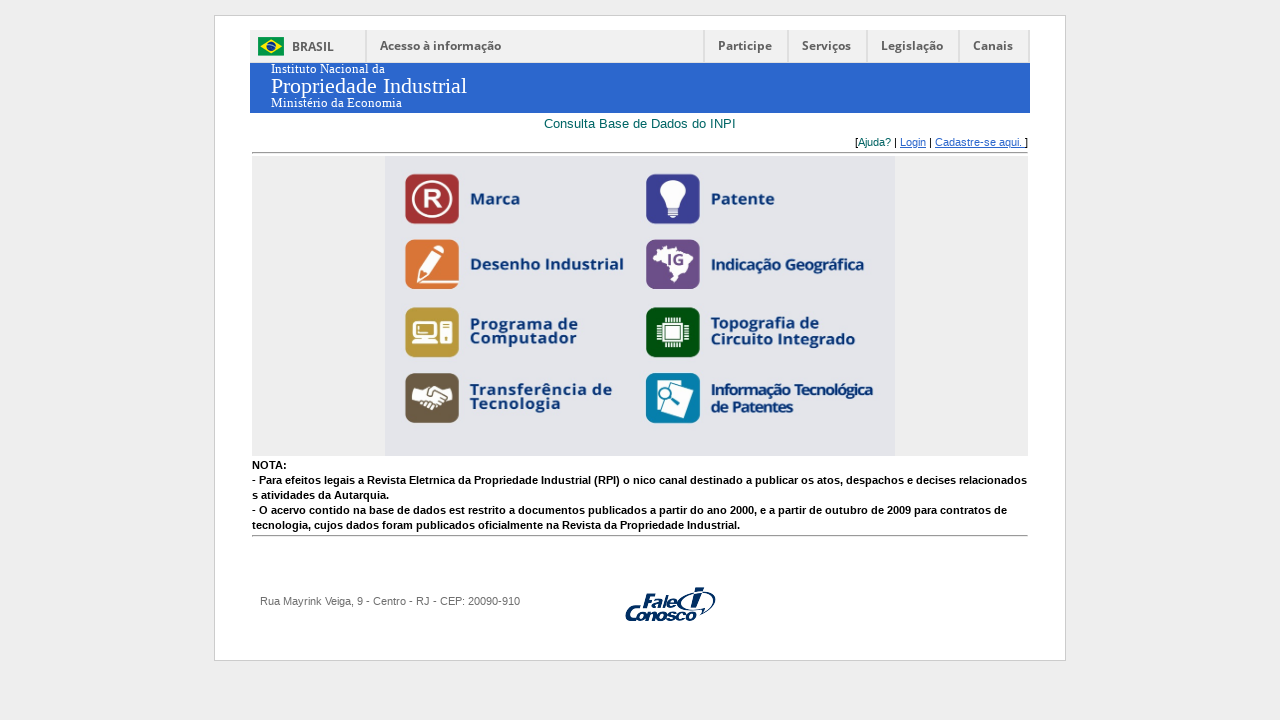

Navigated to INPI basic trademark search page
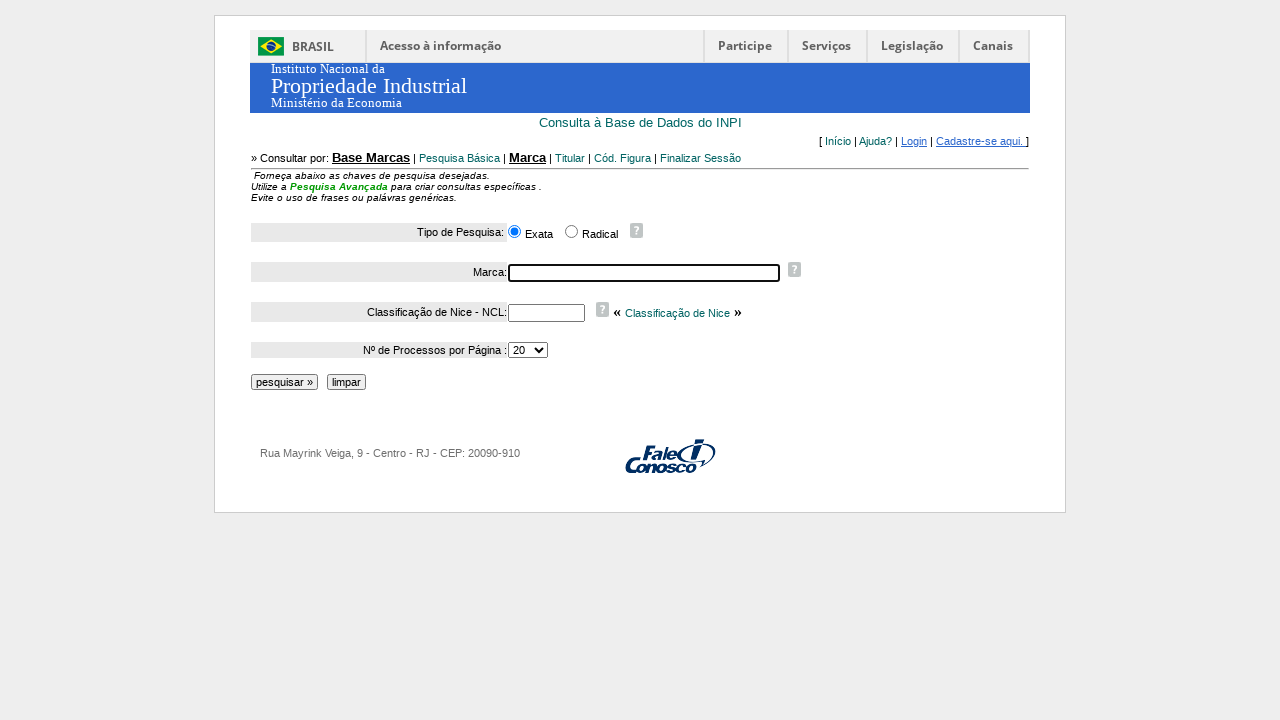

Waited for search form to load
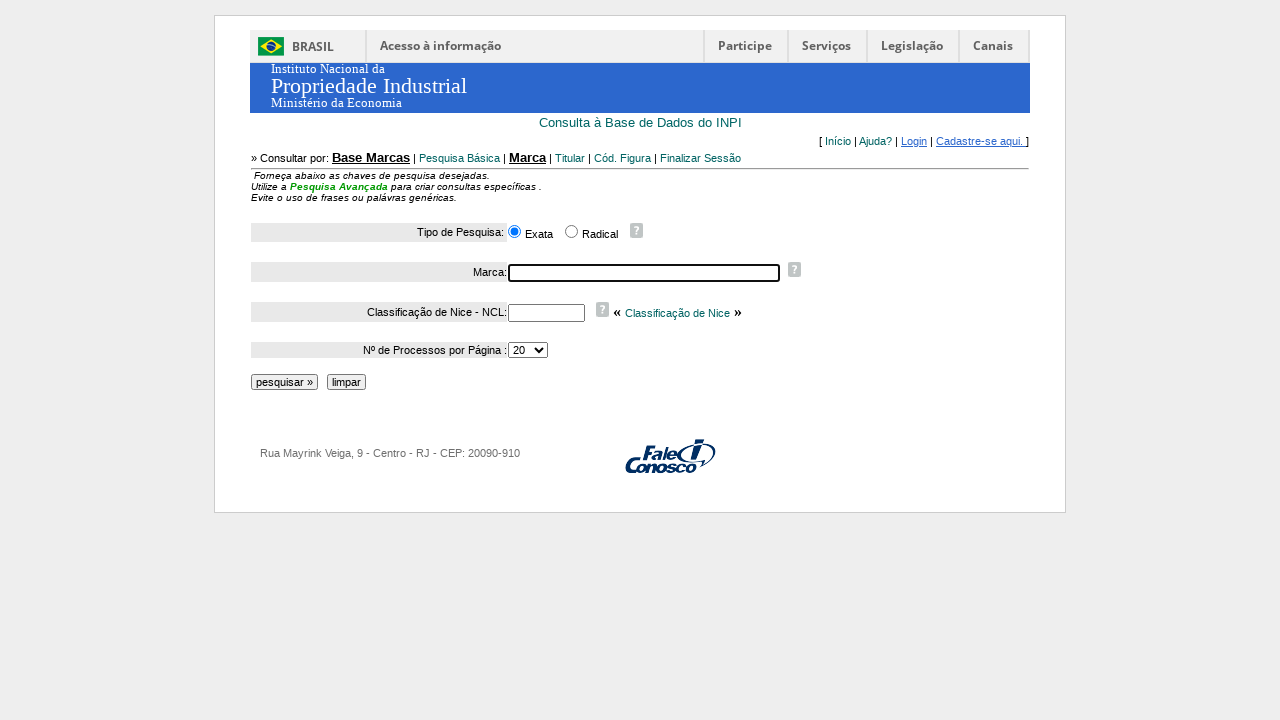

Selected 'Radical' search option at (572, 232) on input[type='radio'][value='nao']
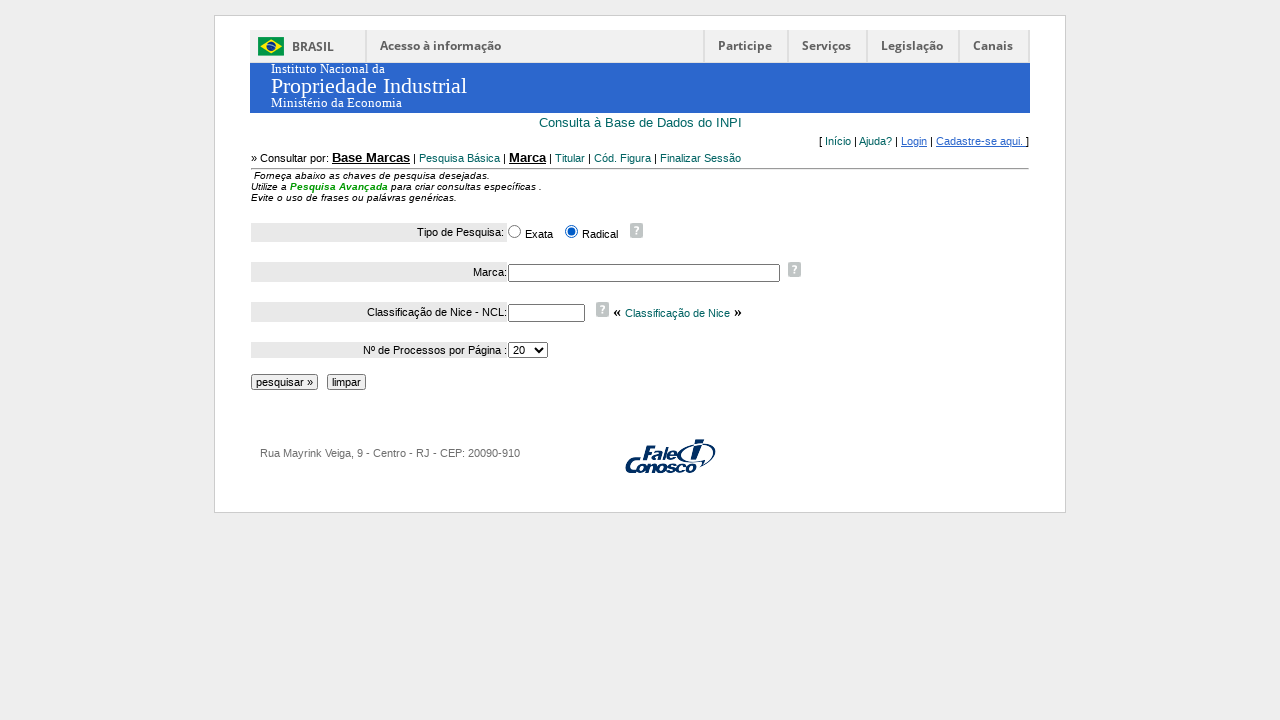

Entered 'TechBrand' in trademark search field on input[name='marca']
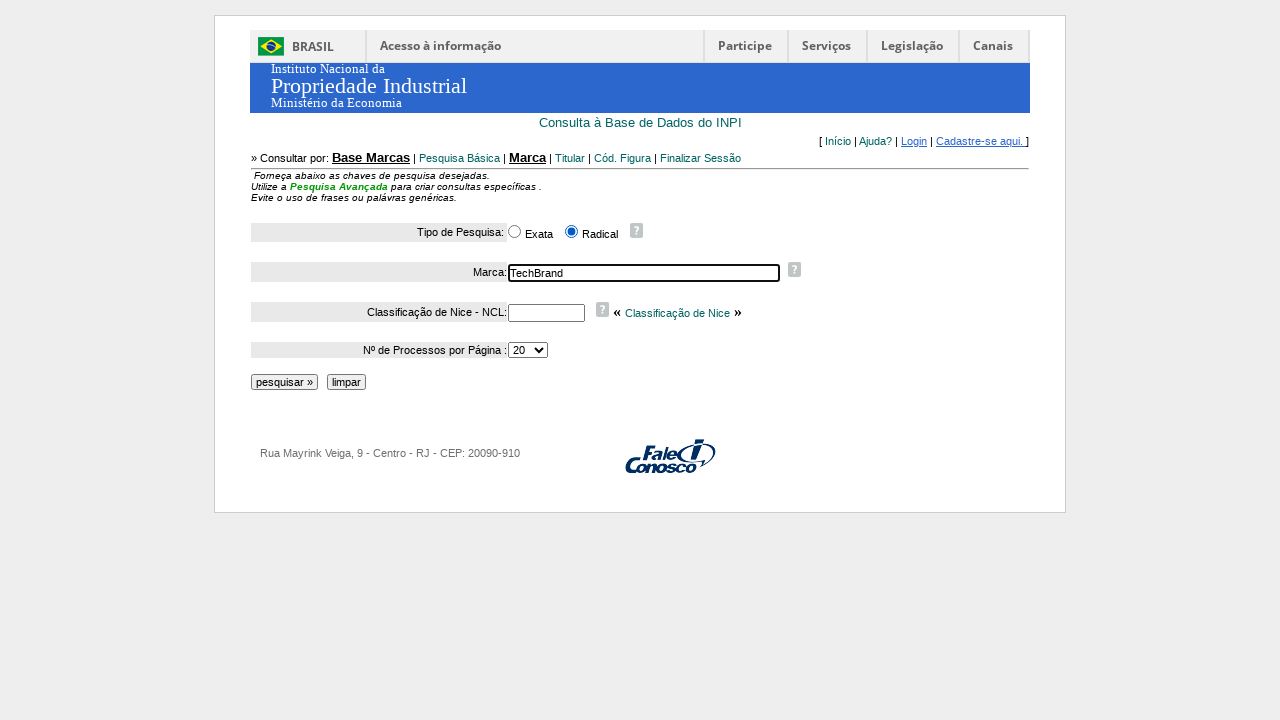

Clicked search button to submit trademark search at (284, 382) on input[name='botao']
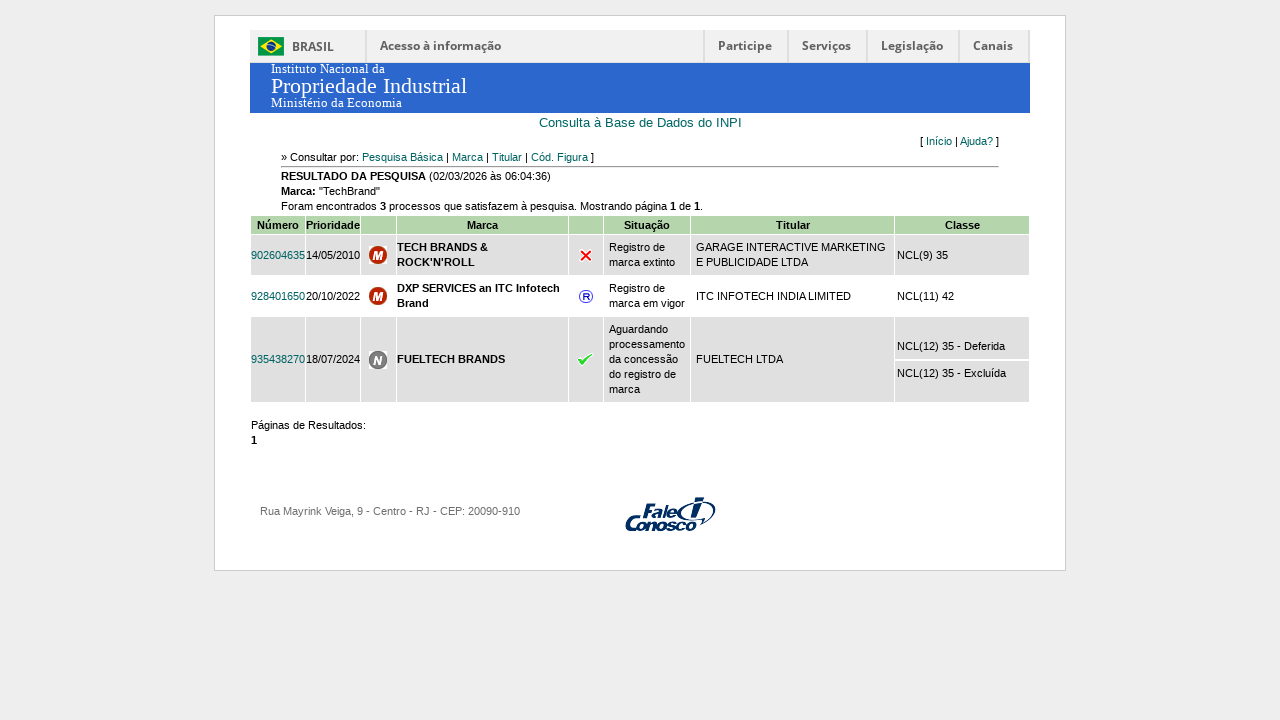

Search results loaded successfully
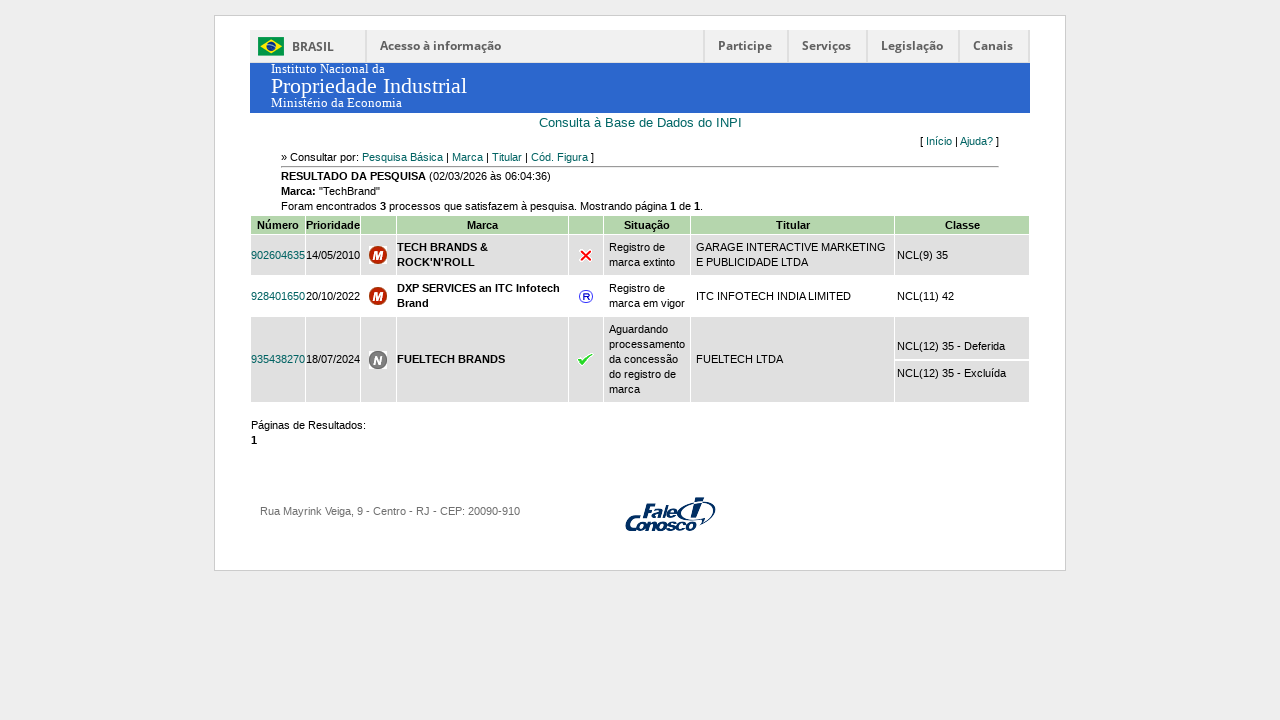

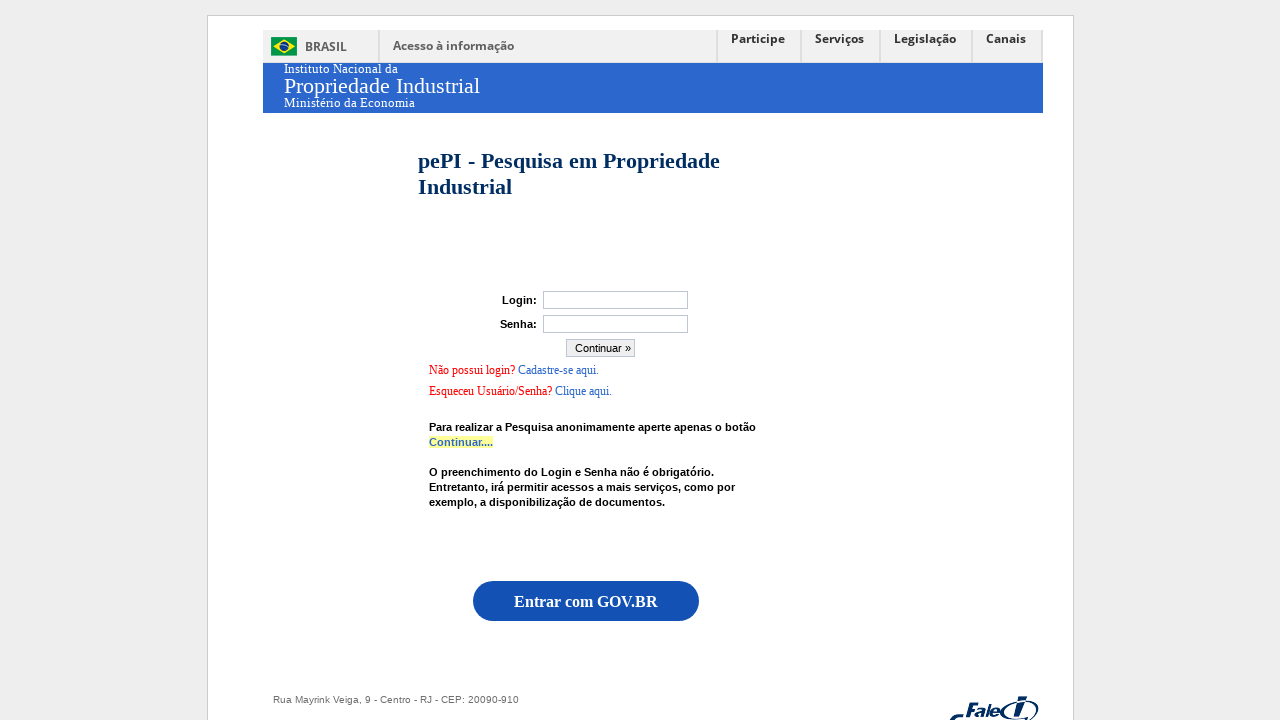